Tests the add to cart functionality by clicking on a product's "Add to cart" button and verifying the product appears in the cart with the correct name.

Starting URL: https://bstackdemo.com/

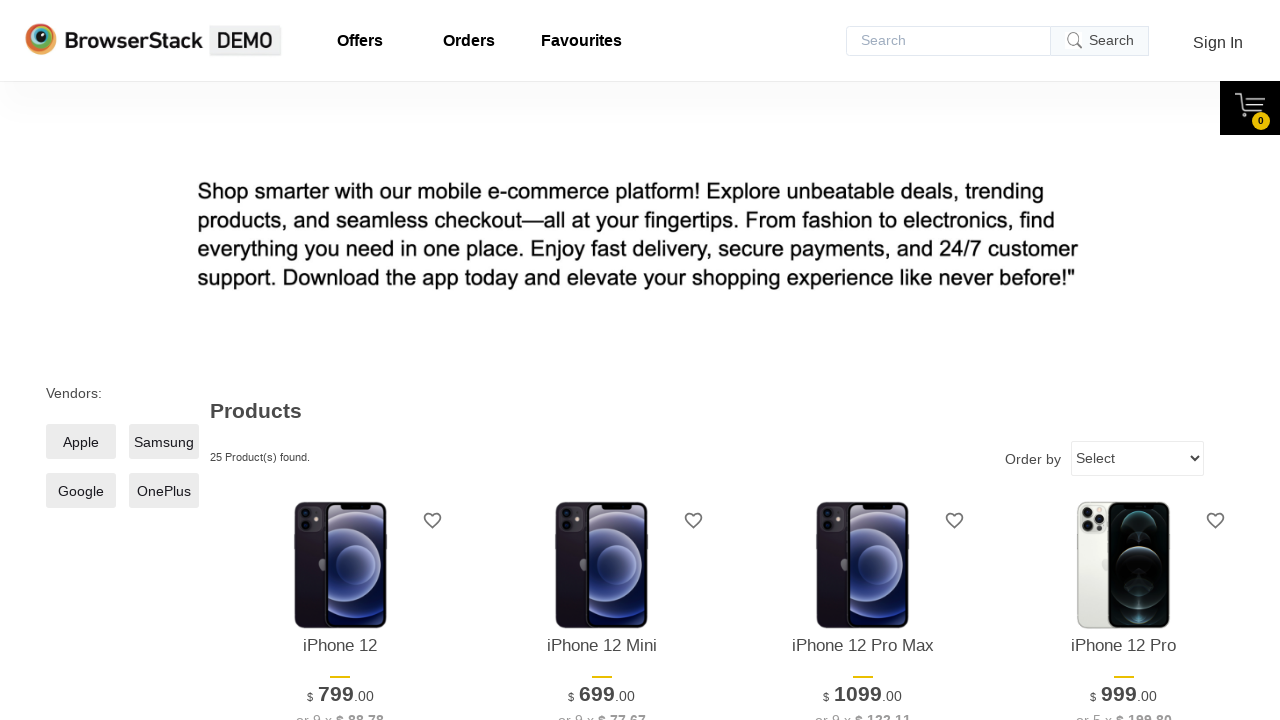

Waited for page to load with StackDemo title
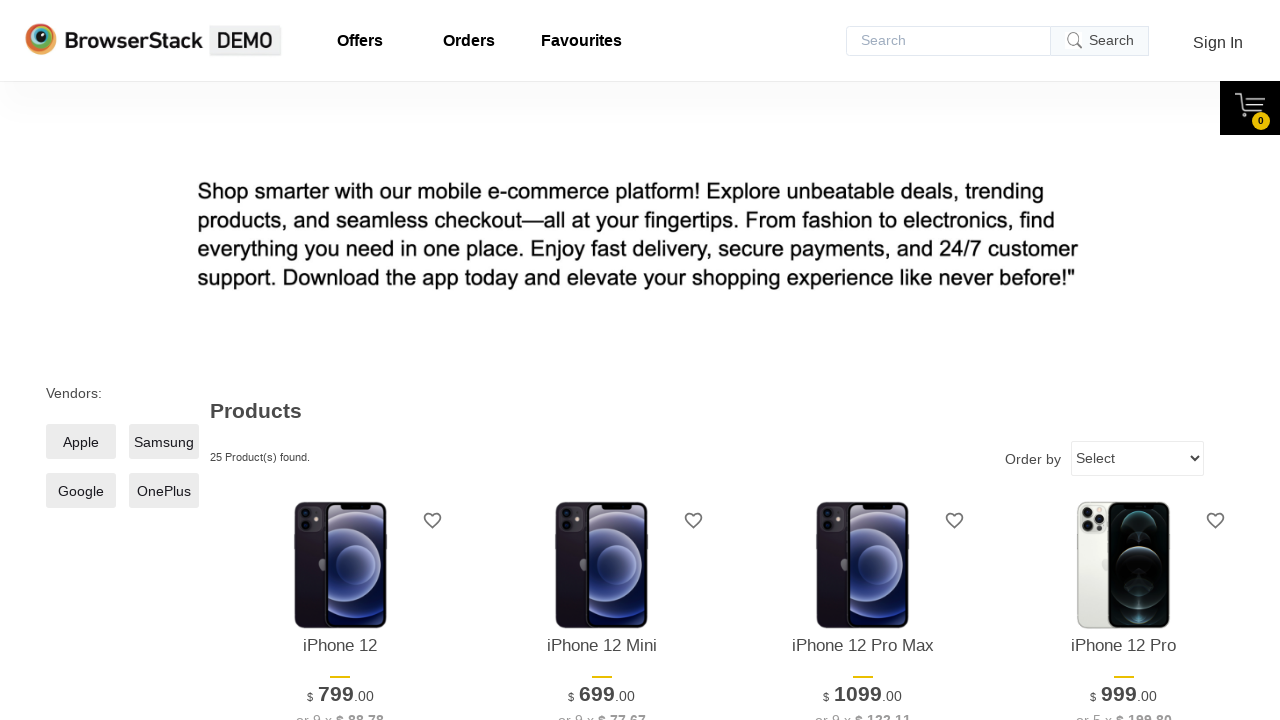

Retrieved product name from listing: iPhone 12
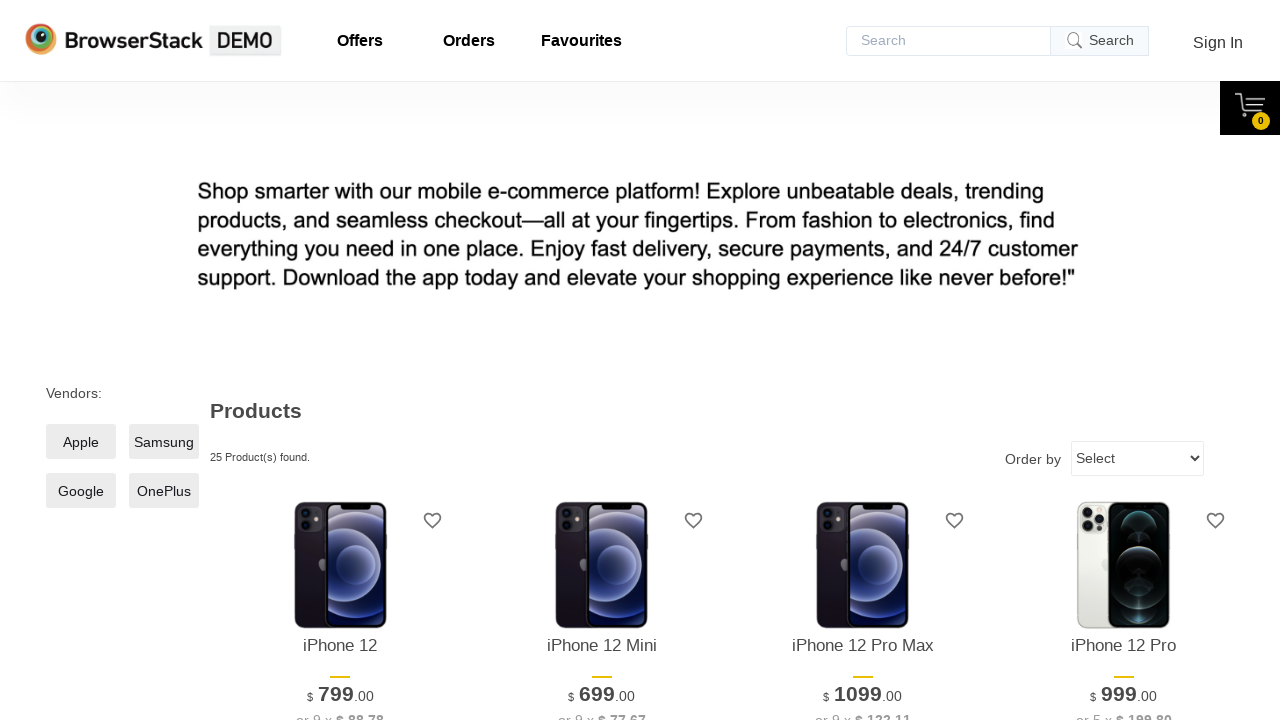

Clicked 'Add to cart' button for first product at (340, 361) on xpath=//*[@id="1"]/div[4]
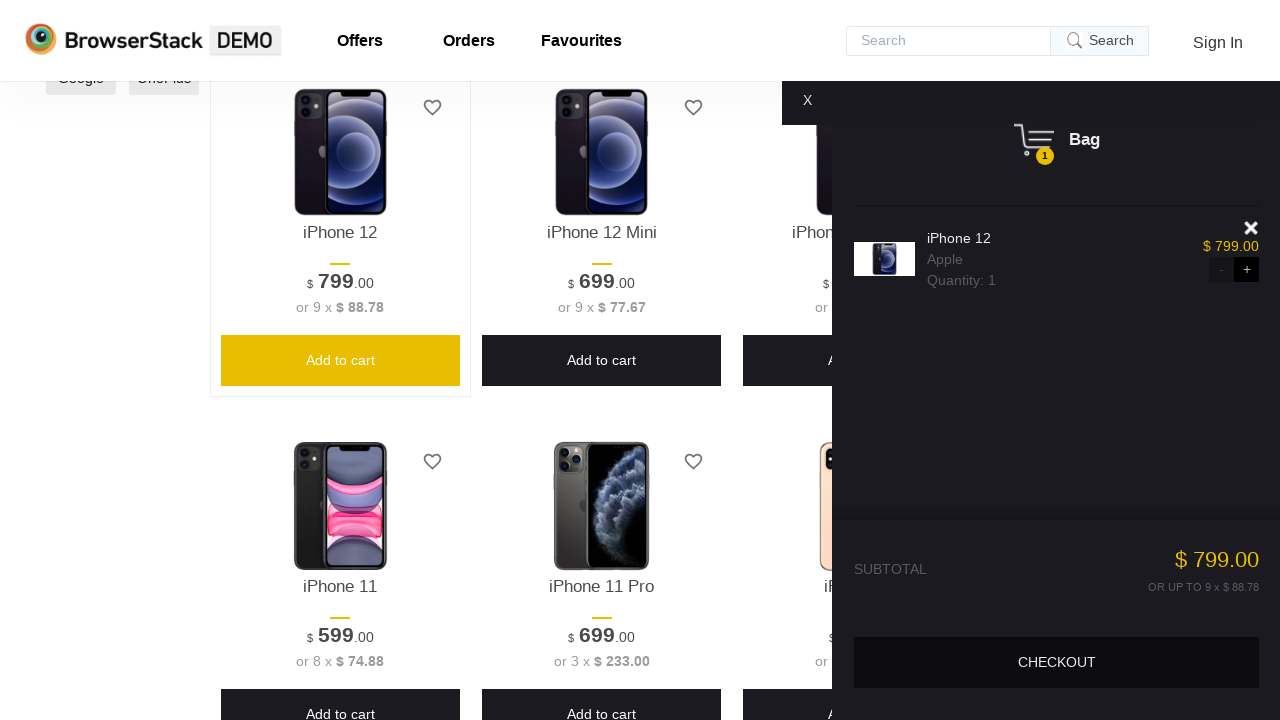

Cart pane displayed successfully
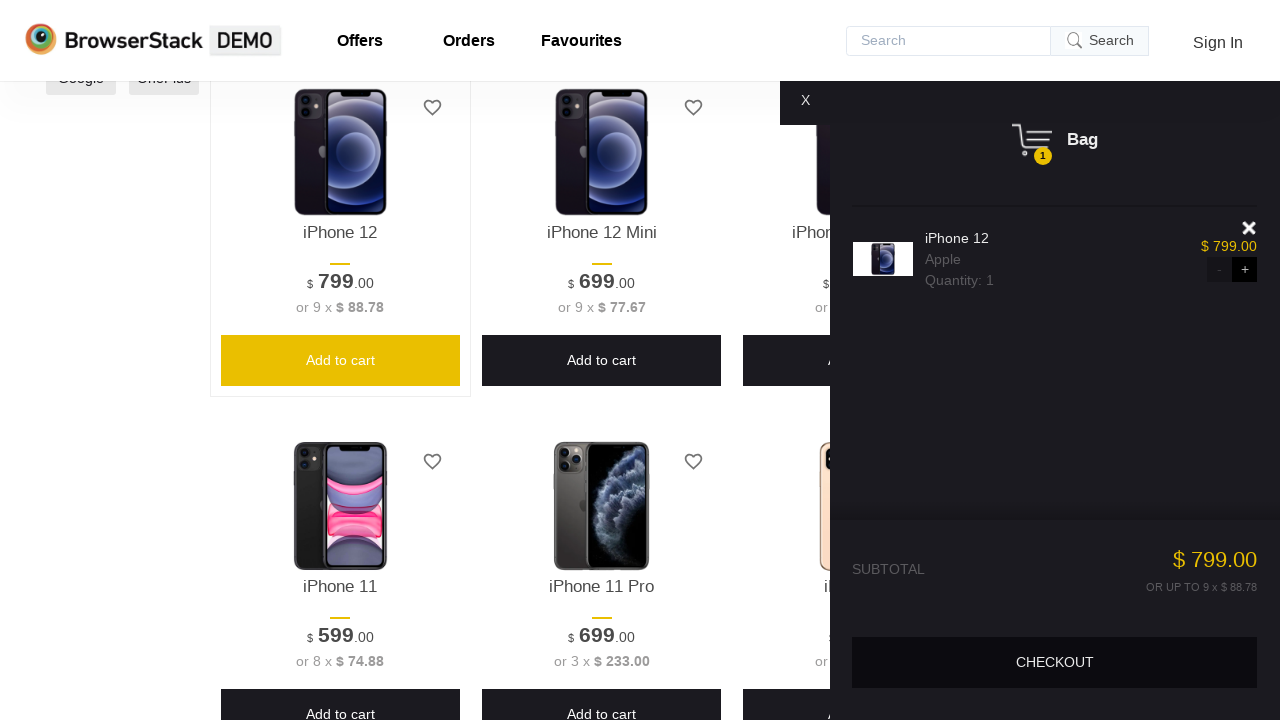

Retrieved product name from cart: iPhone 12
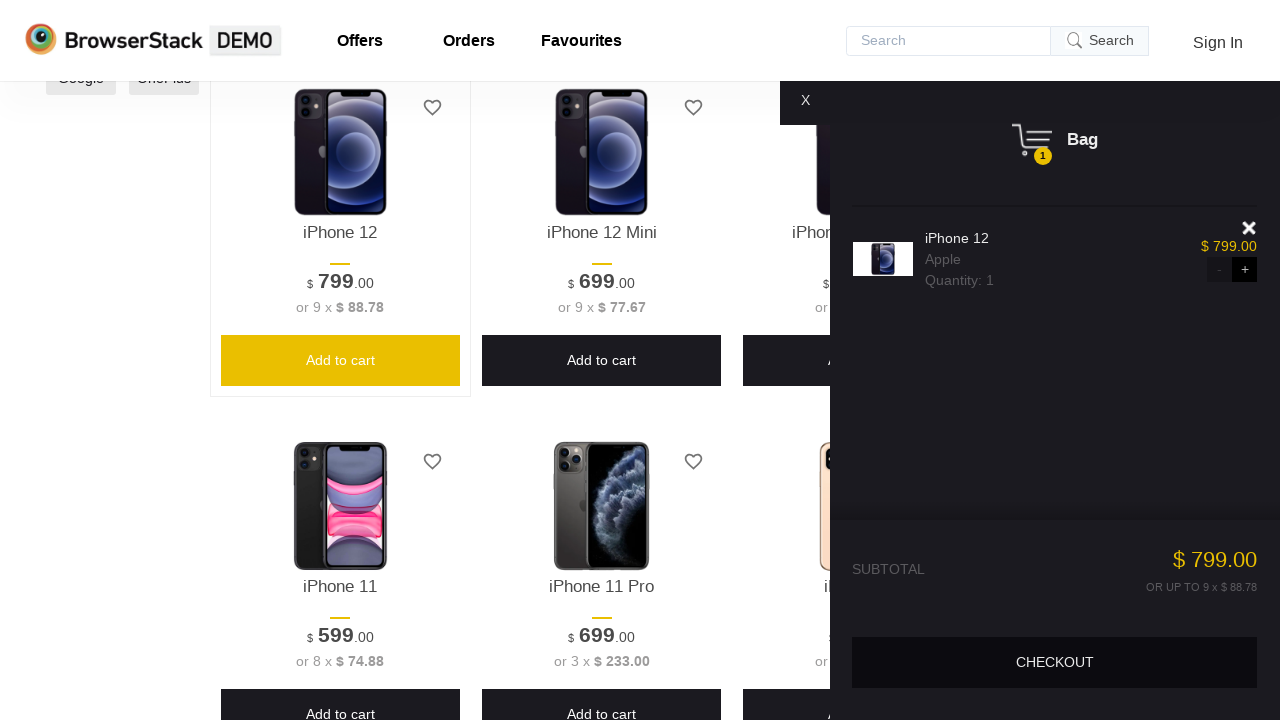

Verified product name matches between listing and cart
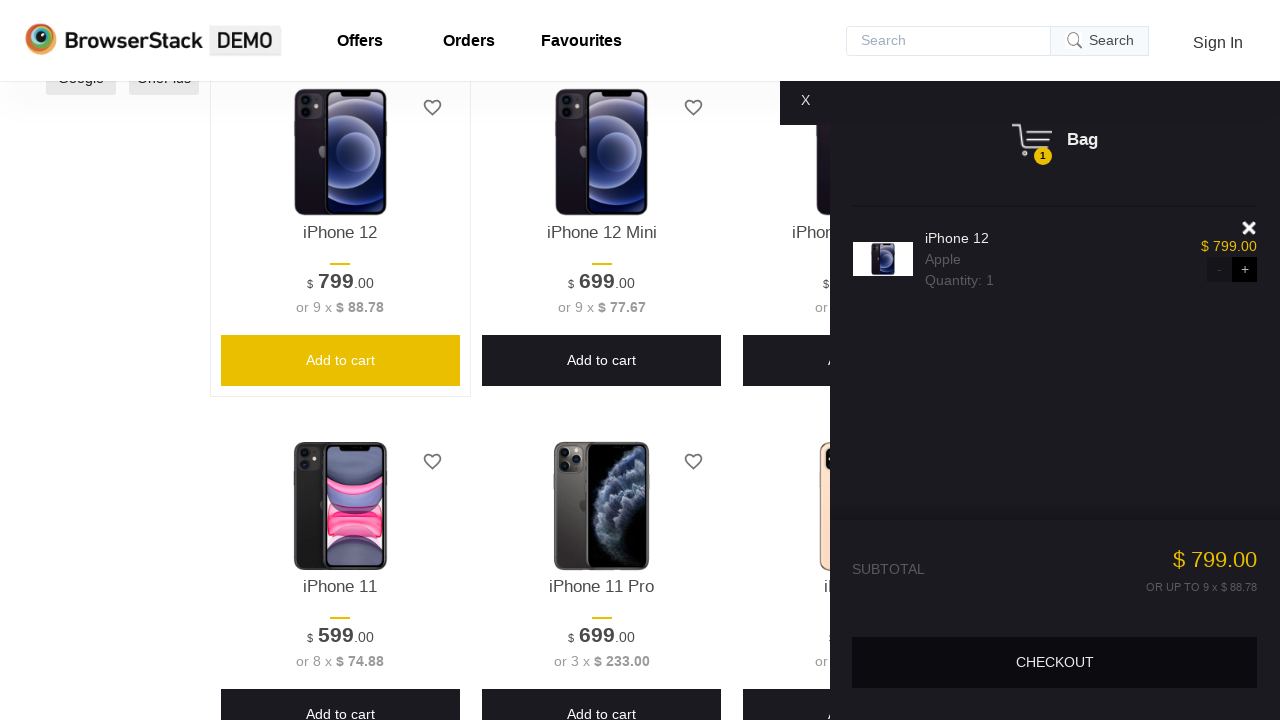

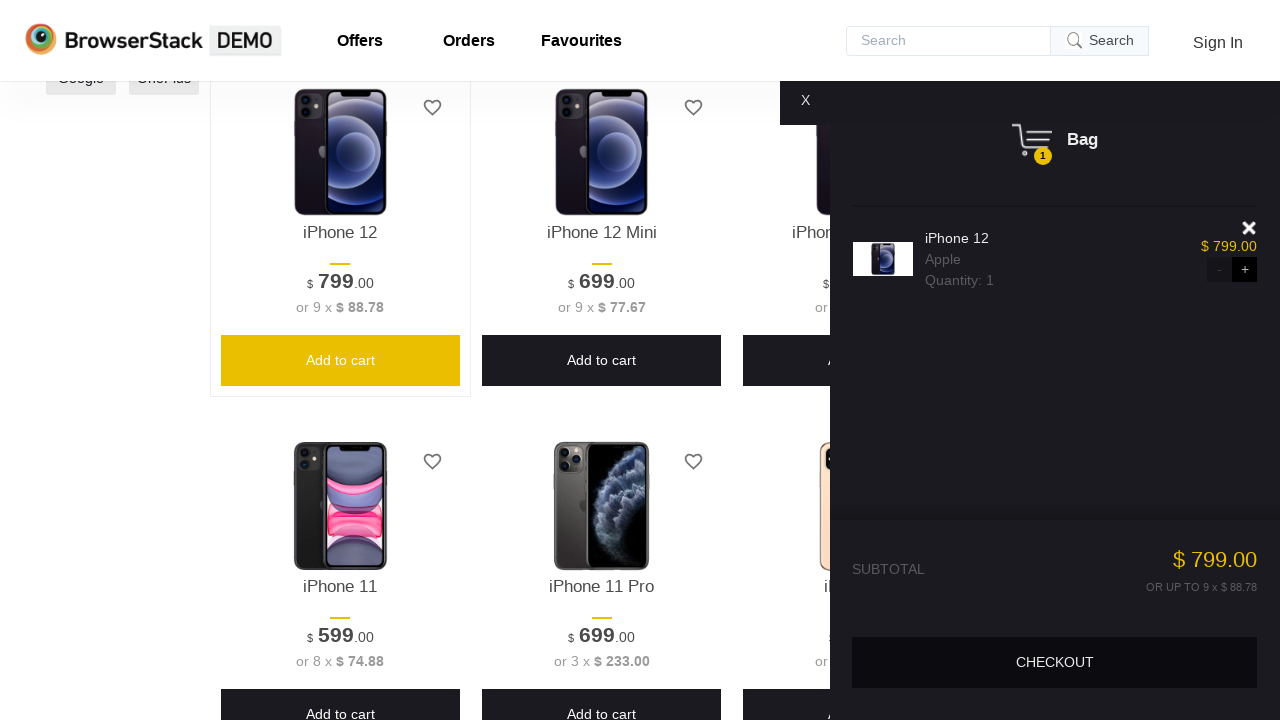